Tests navigation on a GitHub users search application by clicking on a user card, going back, searching for a specific username "anup-y", clicking on the search result, and refreshing the page.

Starting URL: https://gh-users-search.netlify.app/

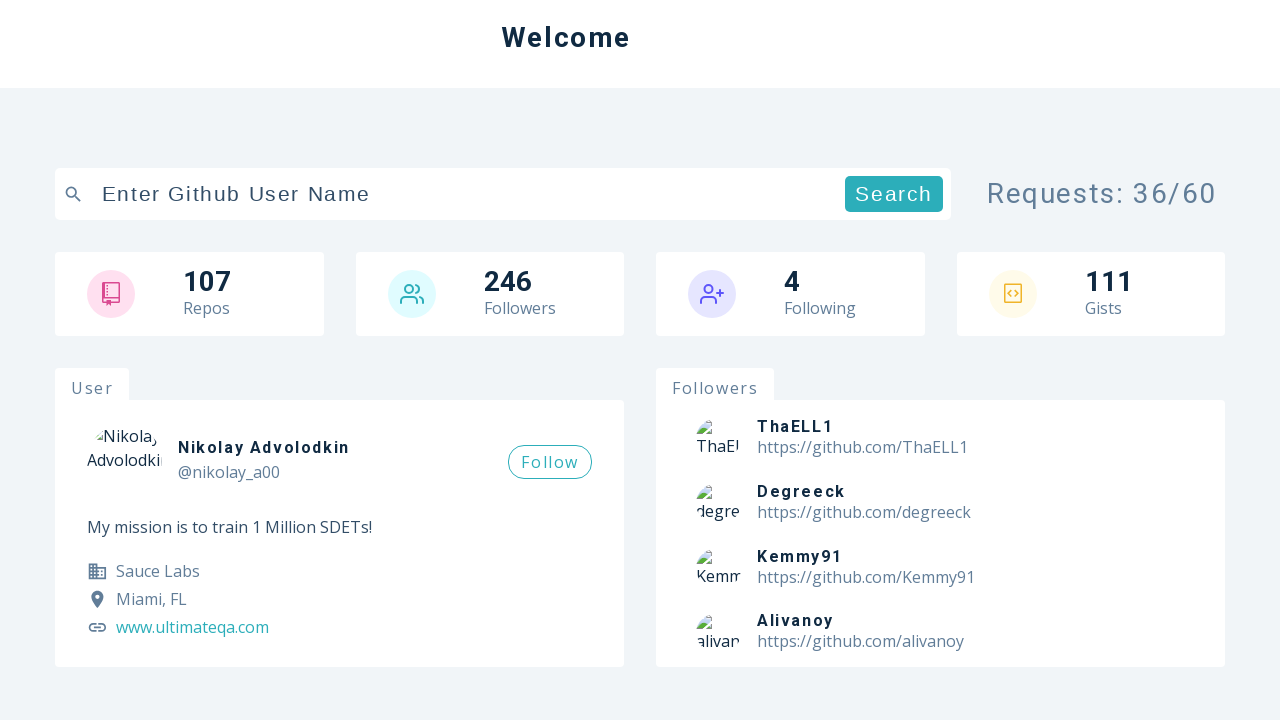

Set viewport size to 1920x1080
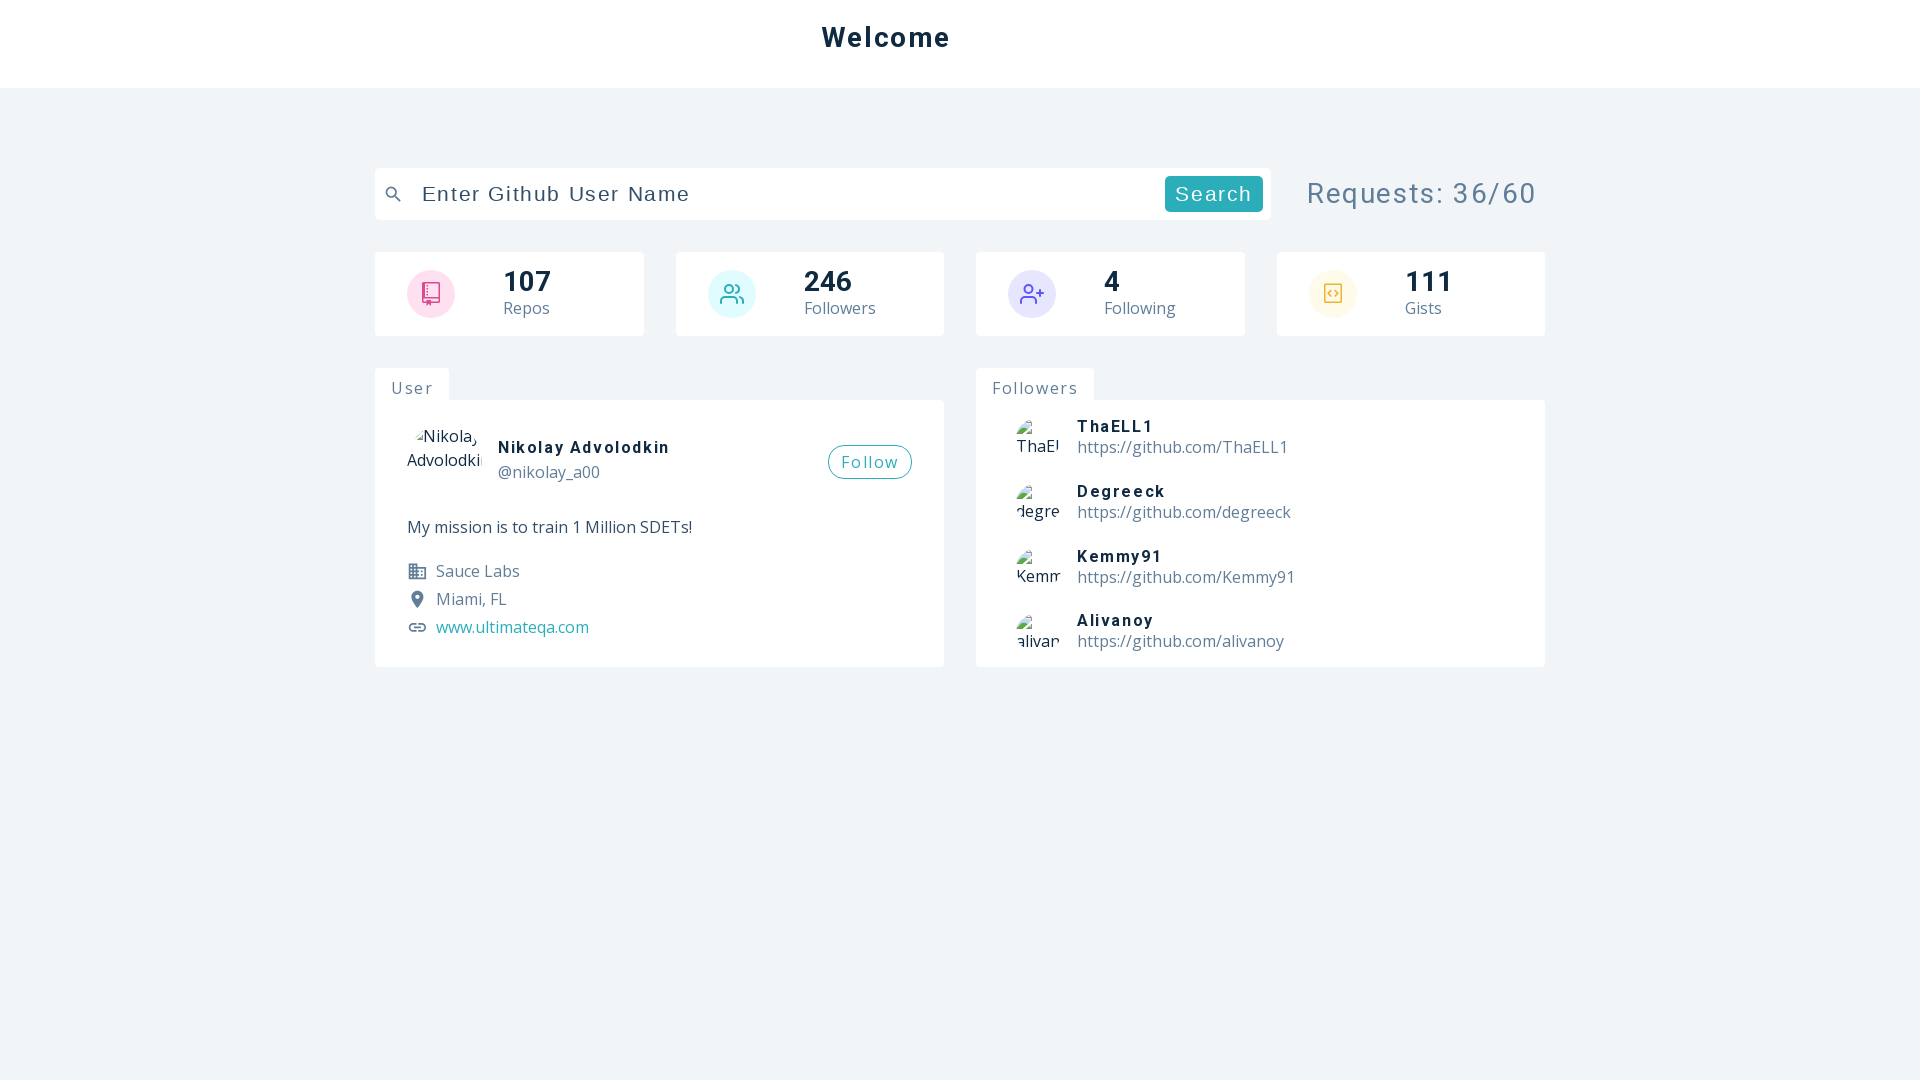

Clicked on the first user card at (870, 462) on xpath=//*[@id="root"]/main/section[3]/div/article[1]/header/a
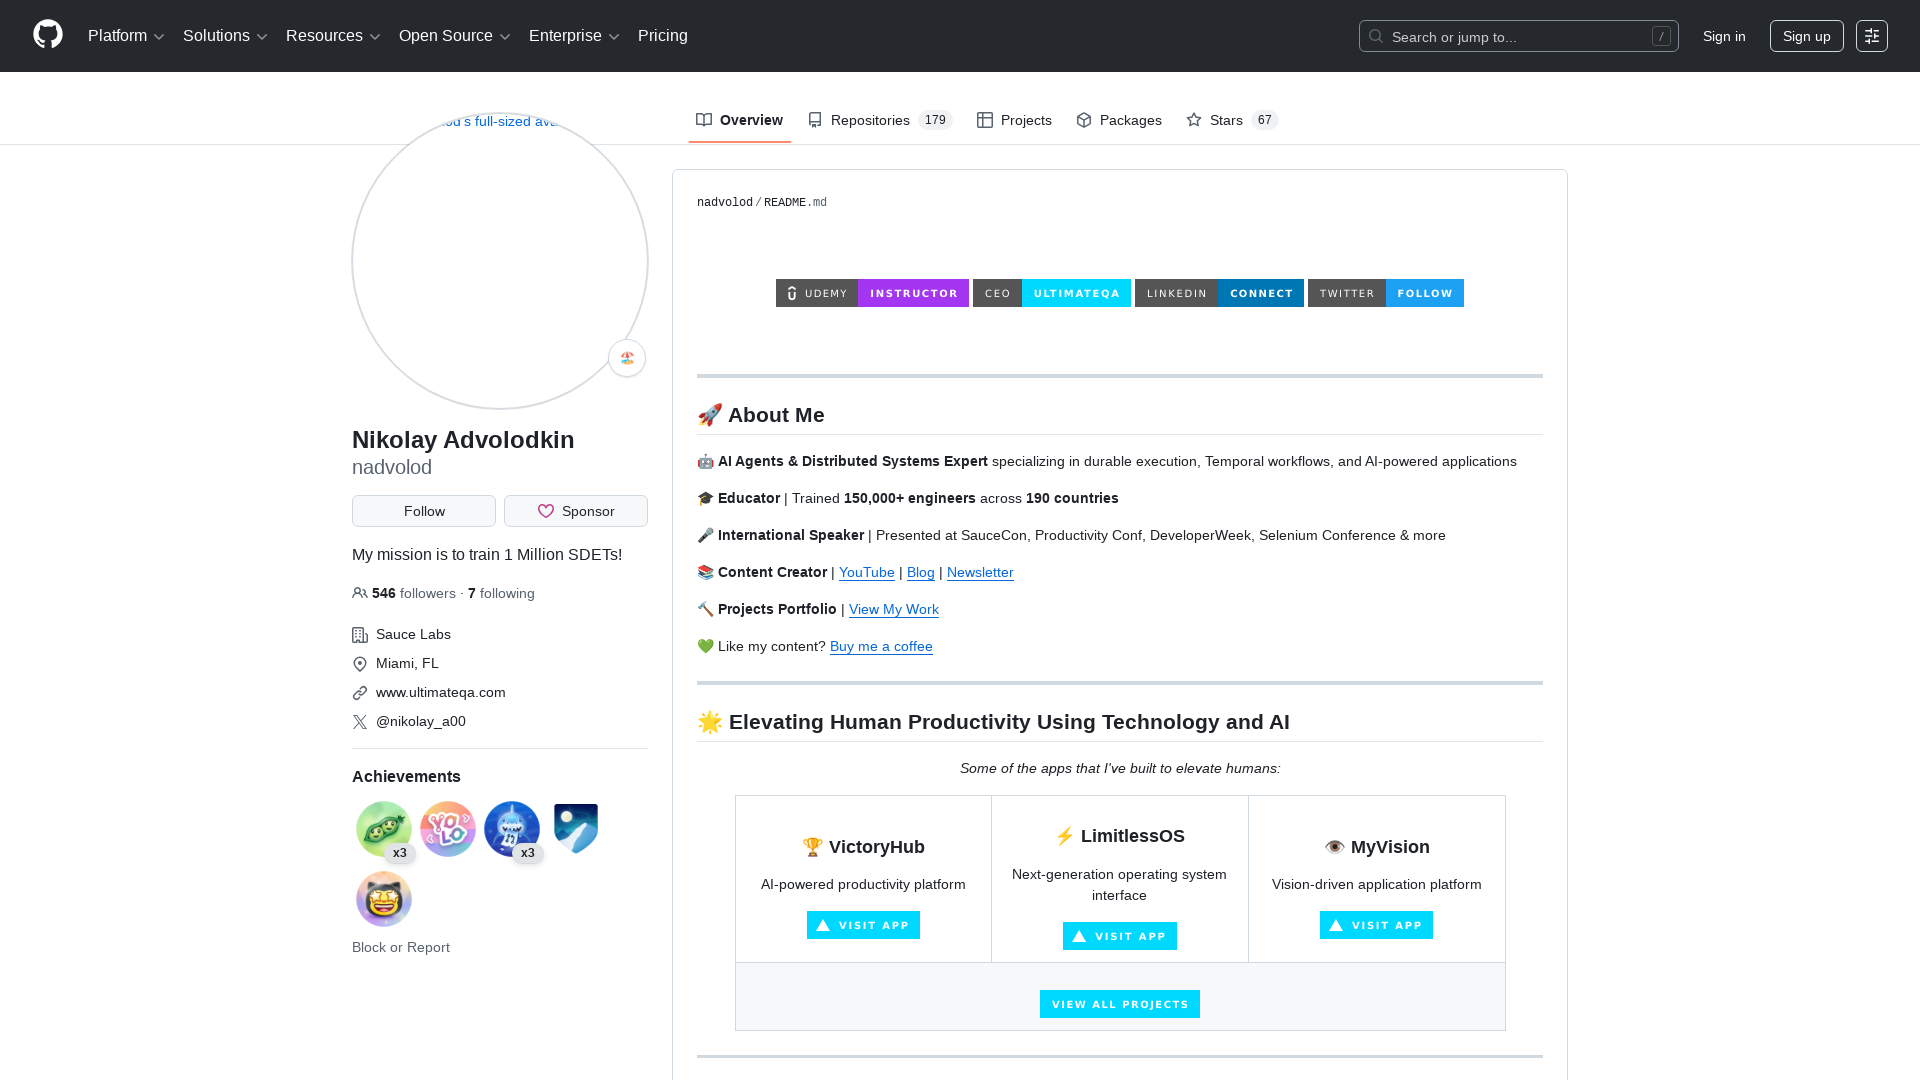

Navigated back to the main page
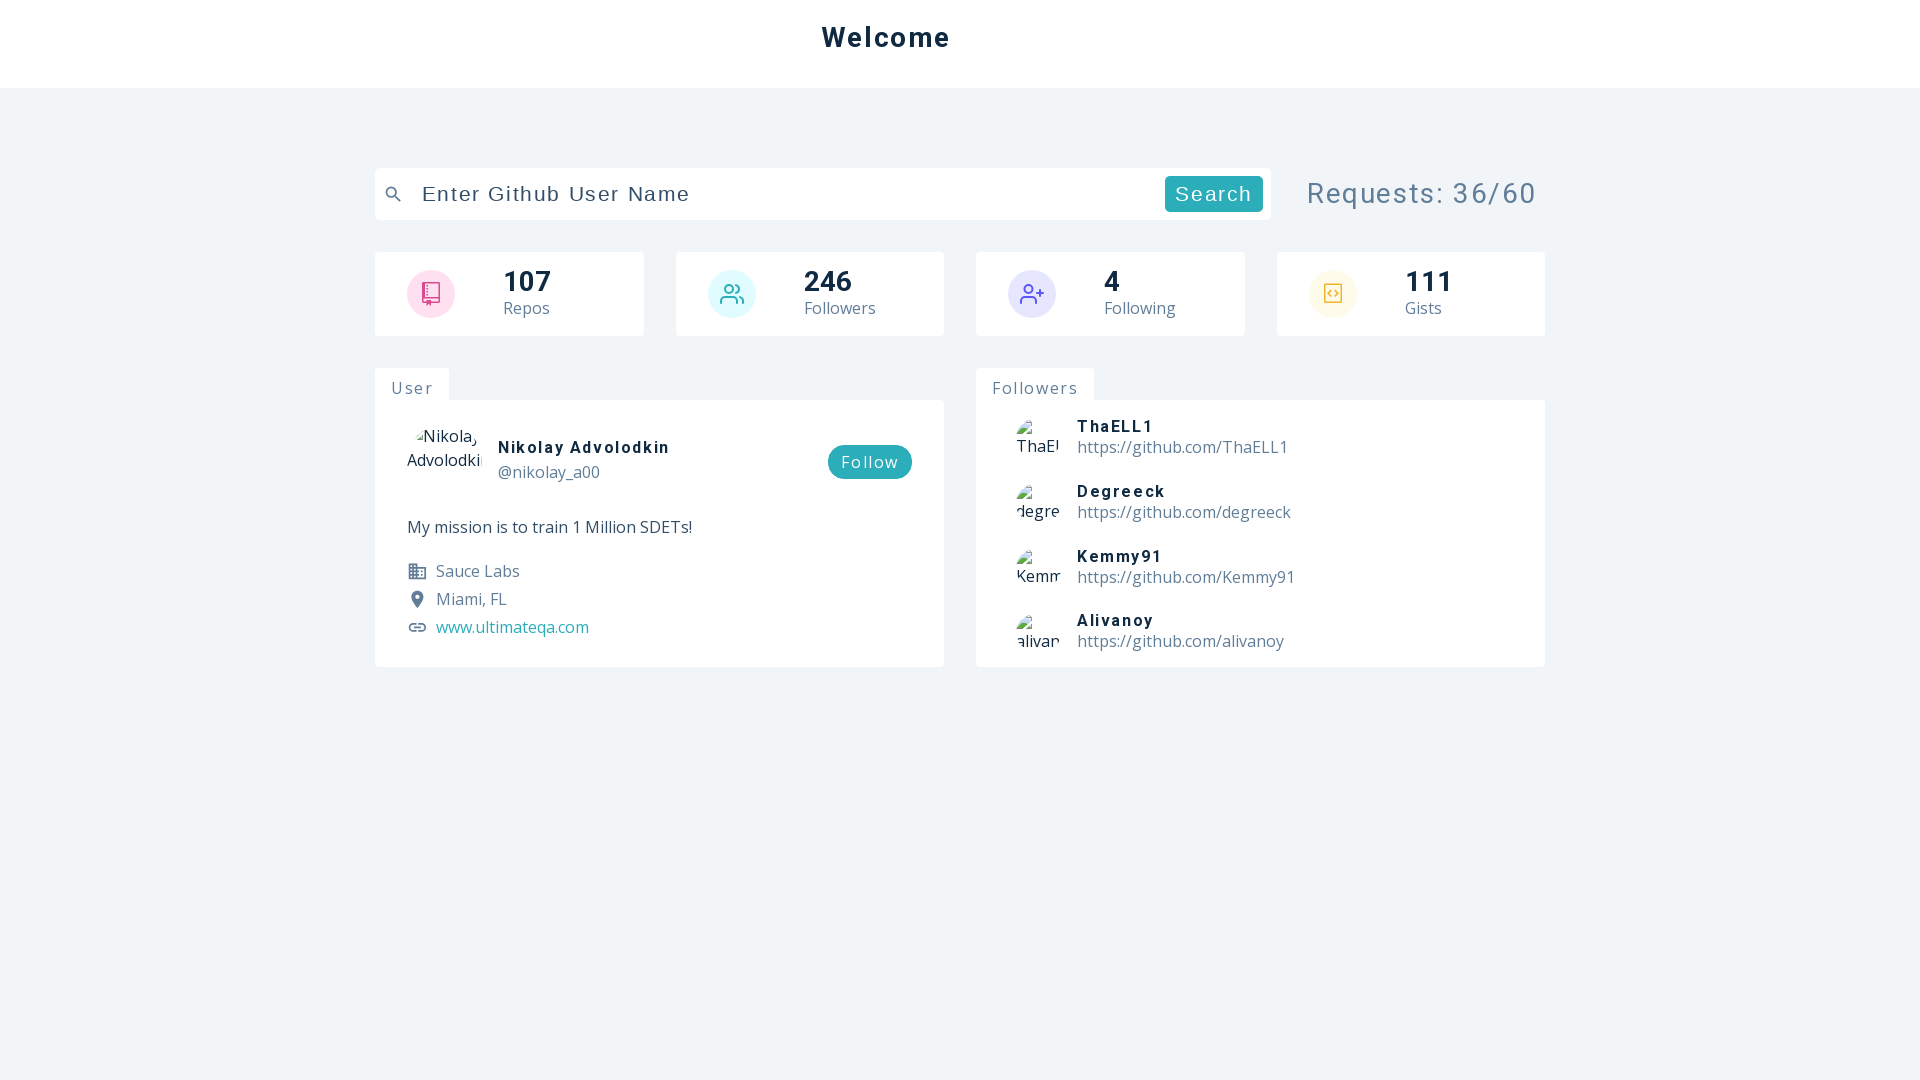

Filled search input with 'anup-y' on //*[@id="root"]/main/section[1]/div/form/div/input
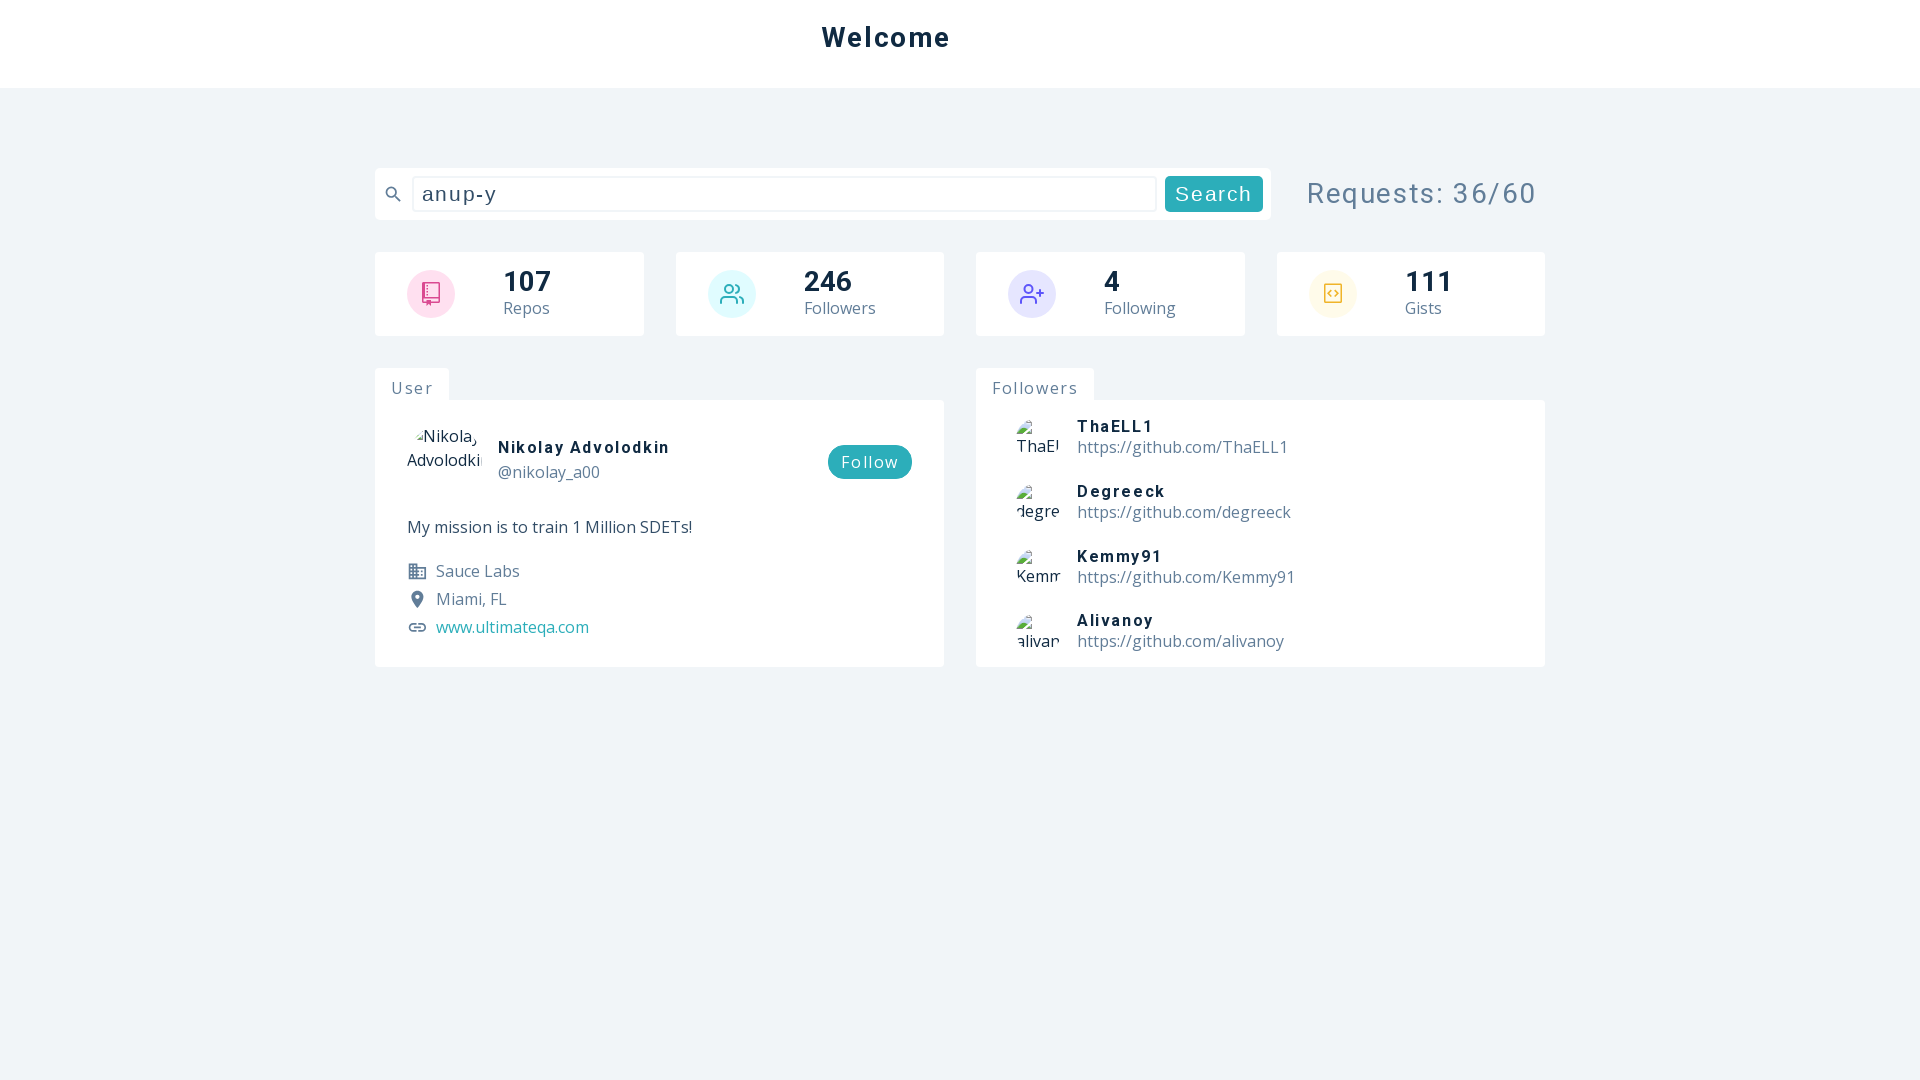

Pressed Enter to submit search on //*[@id="root"]/main/section[1]/div/form/div/input
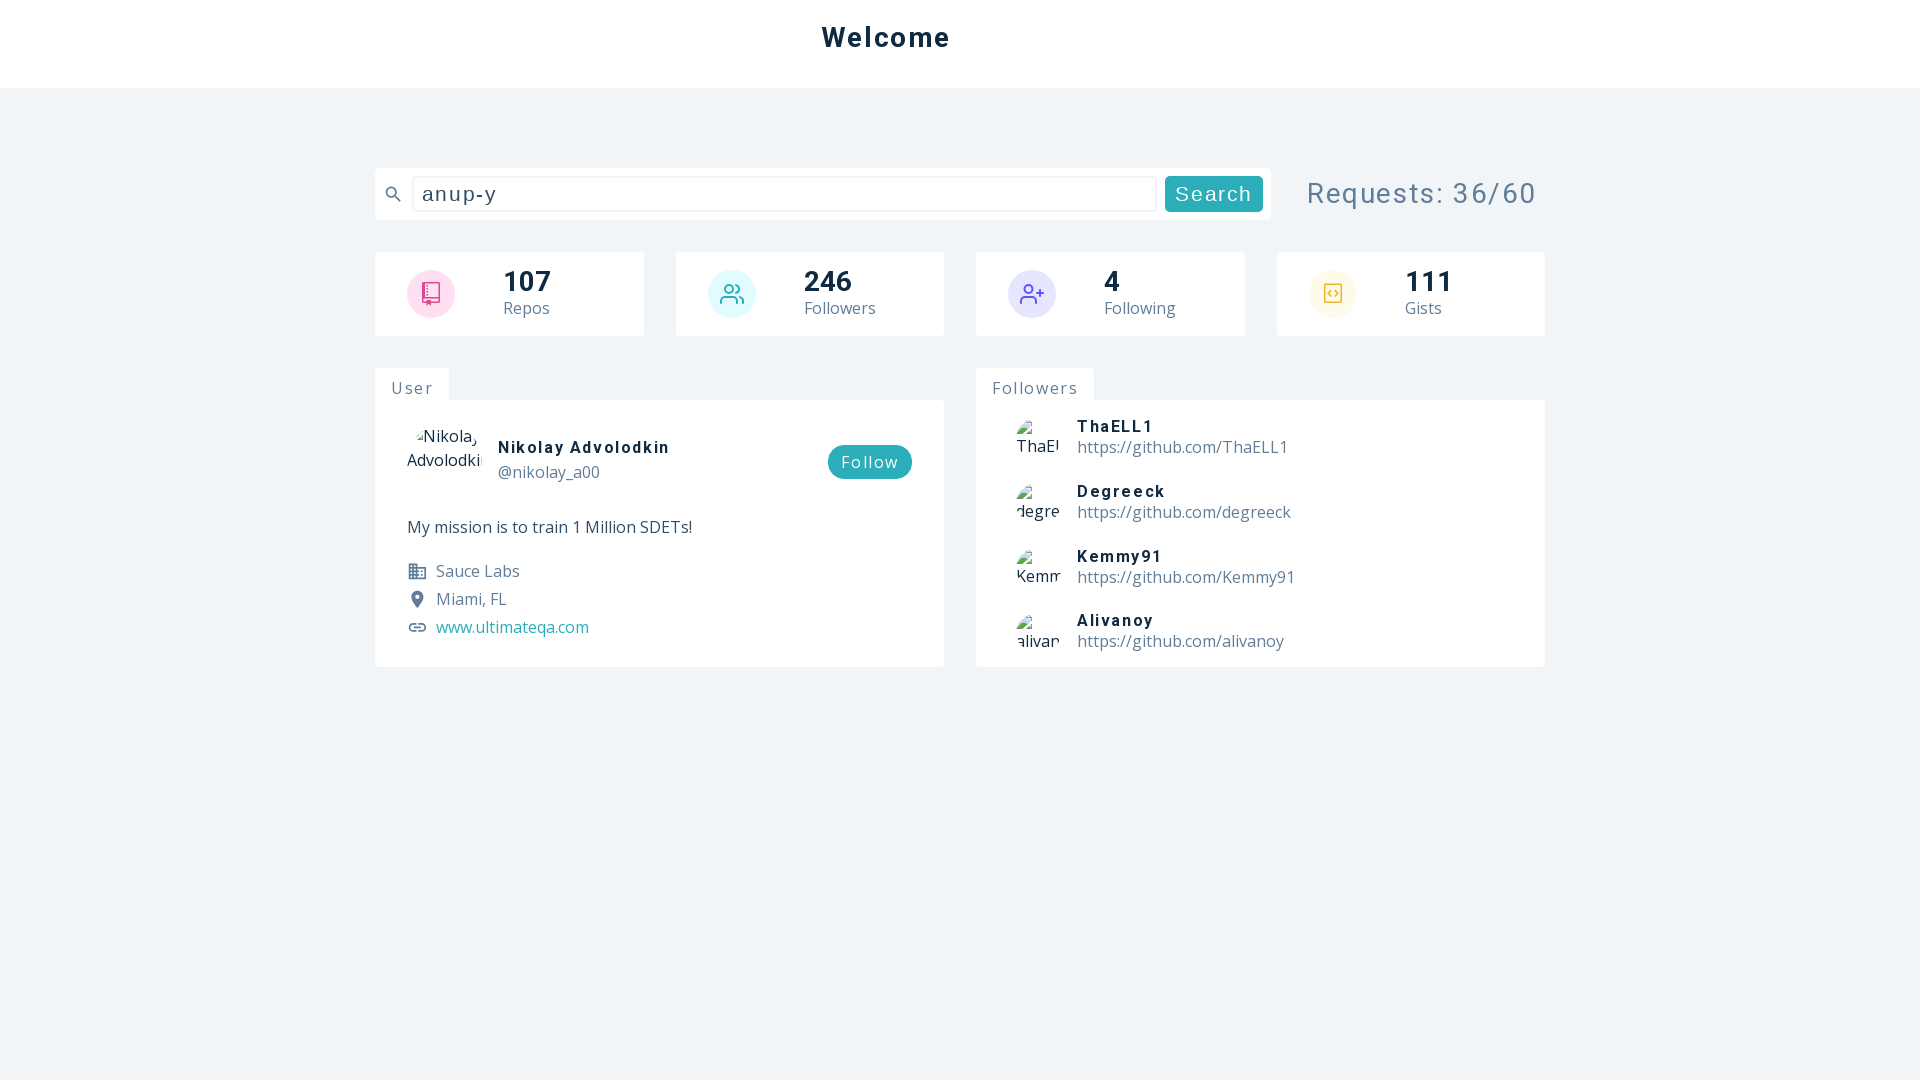

Search results loaded
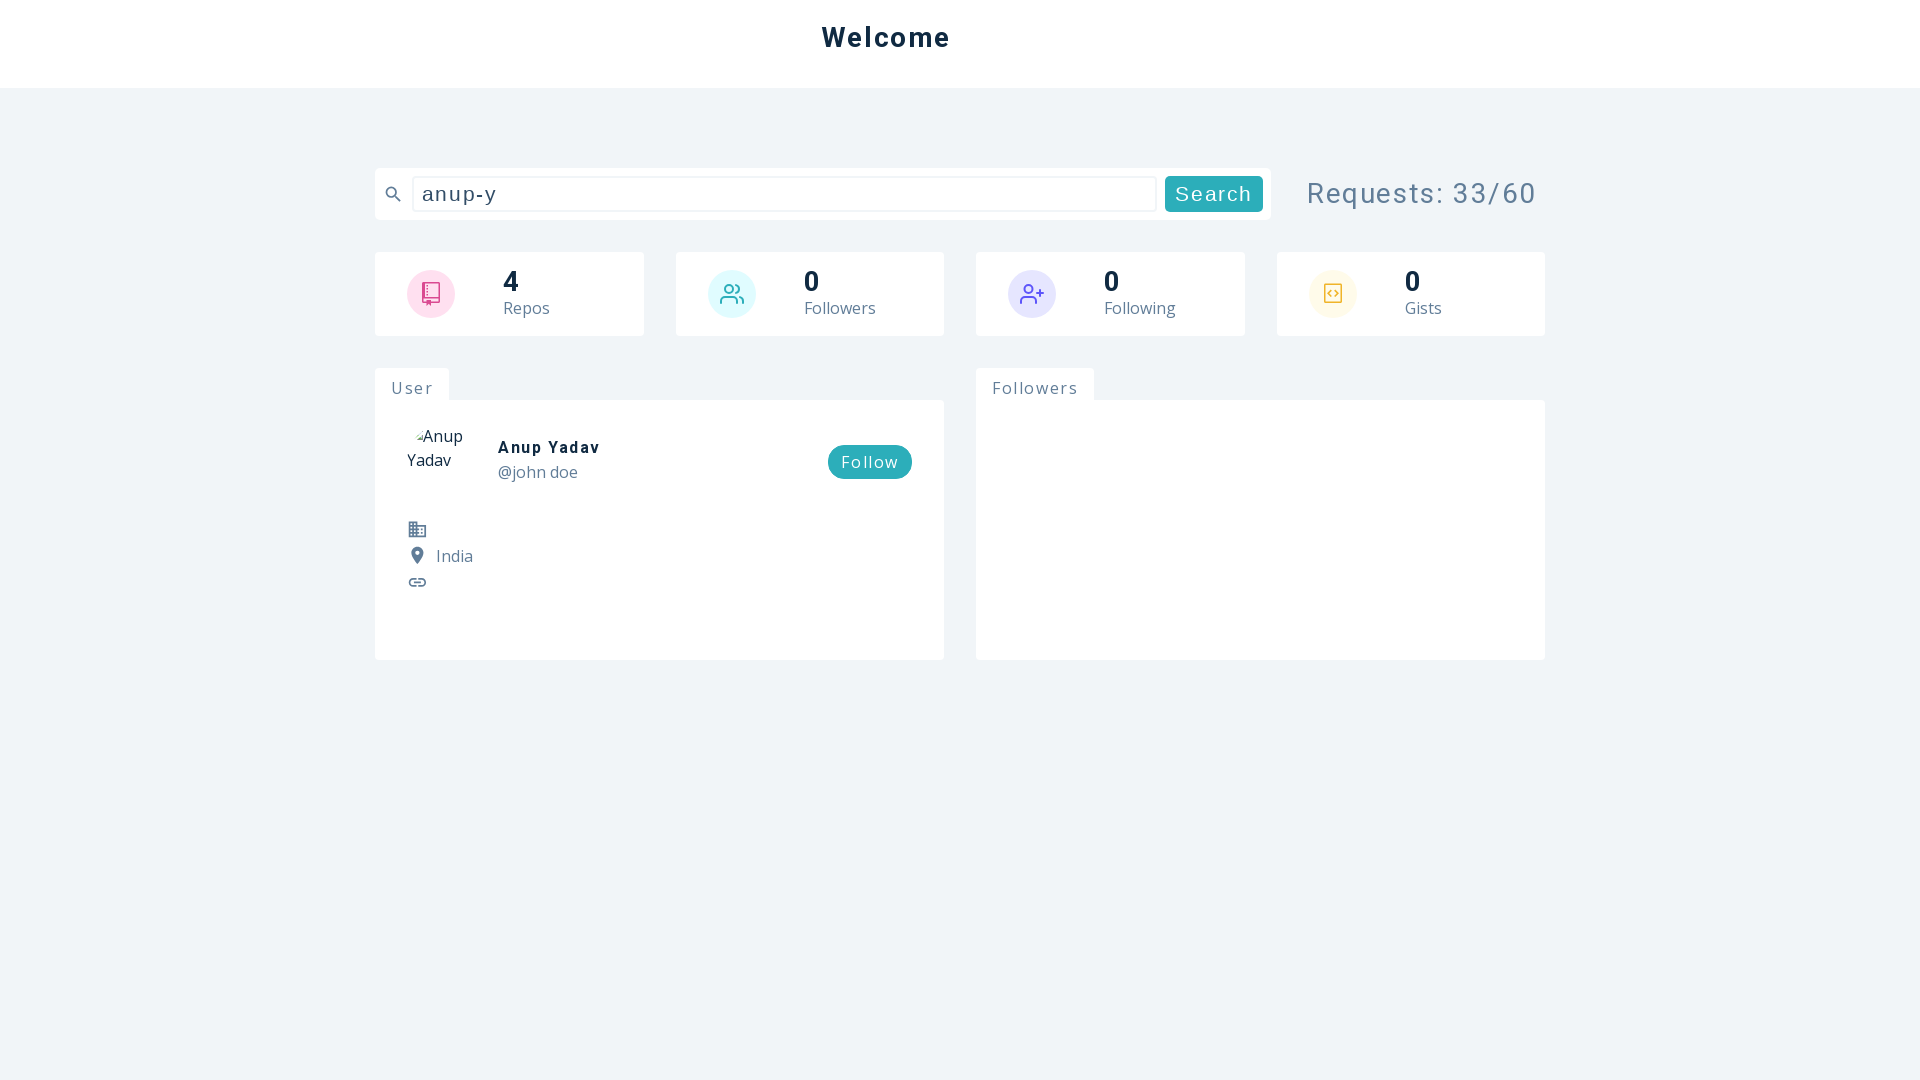

Clicked on the search result user card at (870, 462) on xpath=//*[@id="root"]/main/section[3]/div/article[1]/header/a
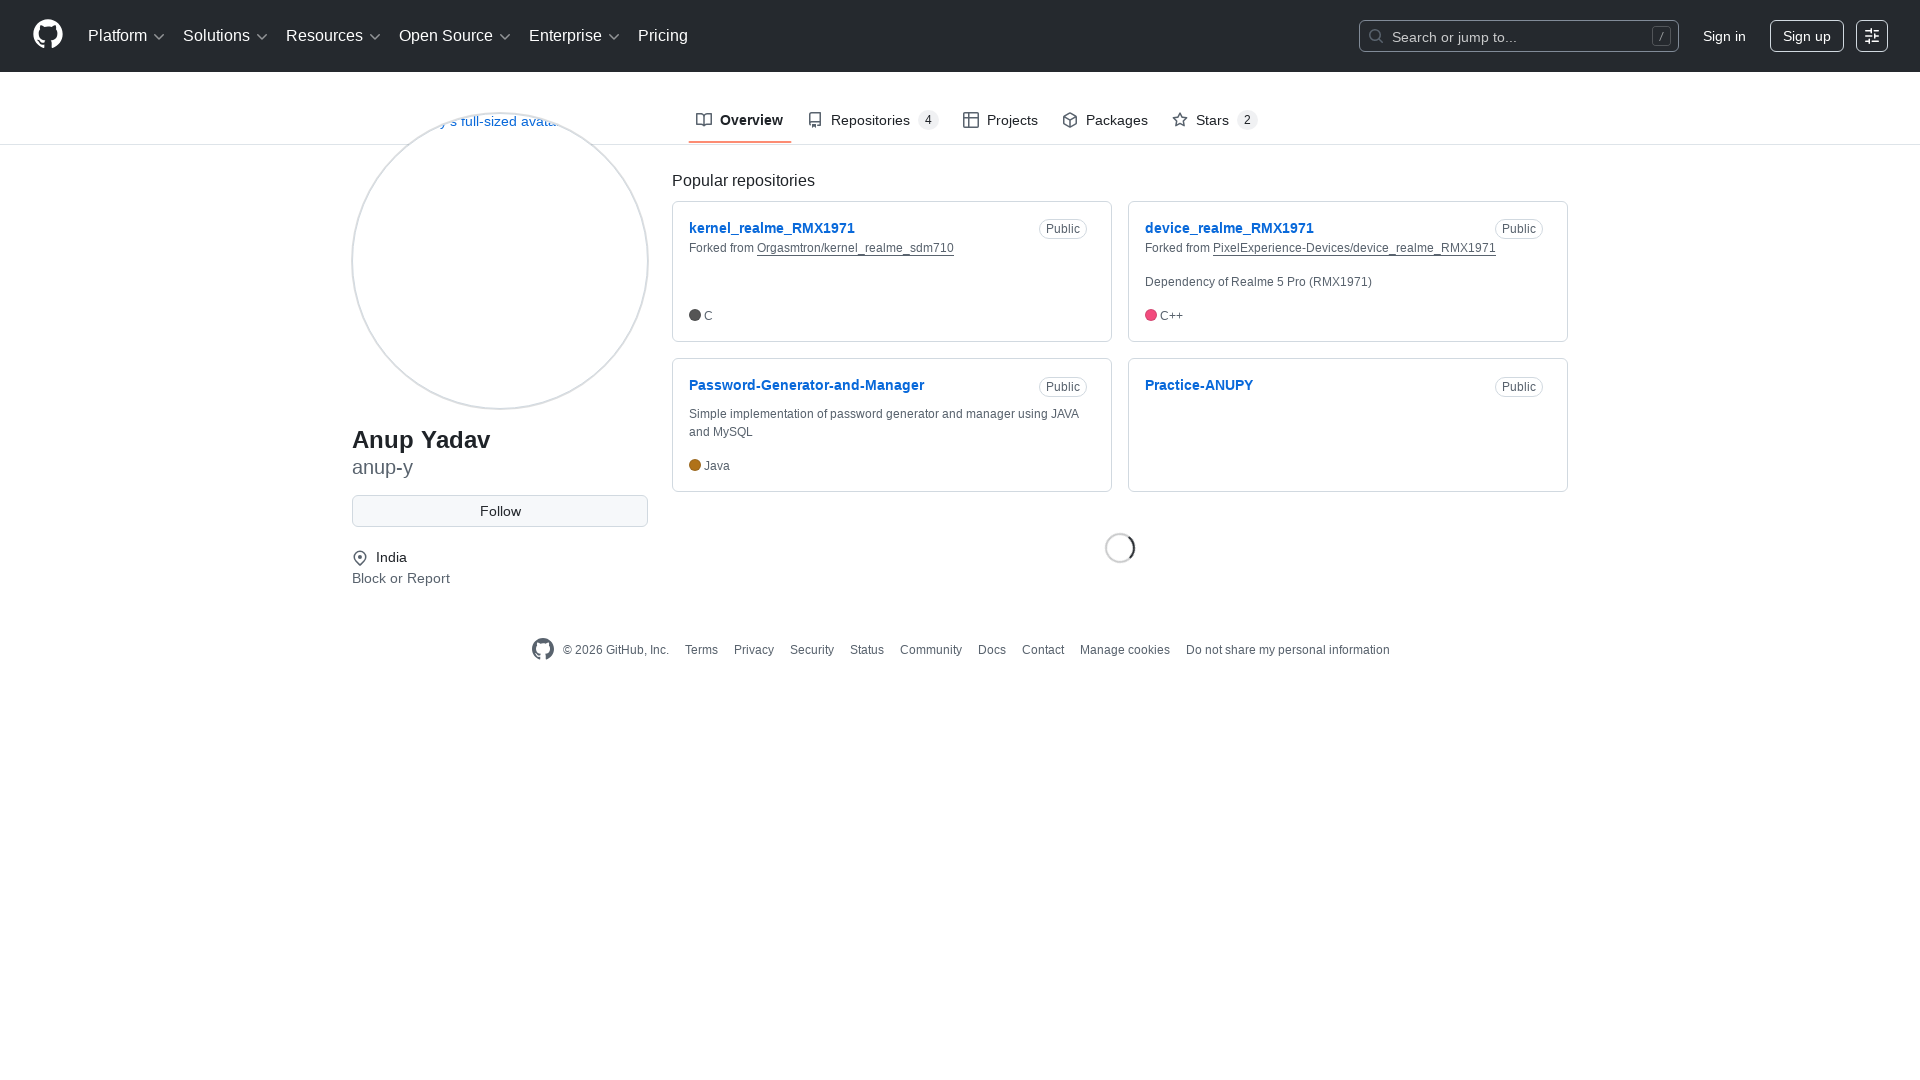

Refreshed the page
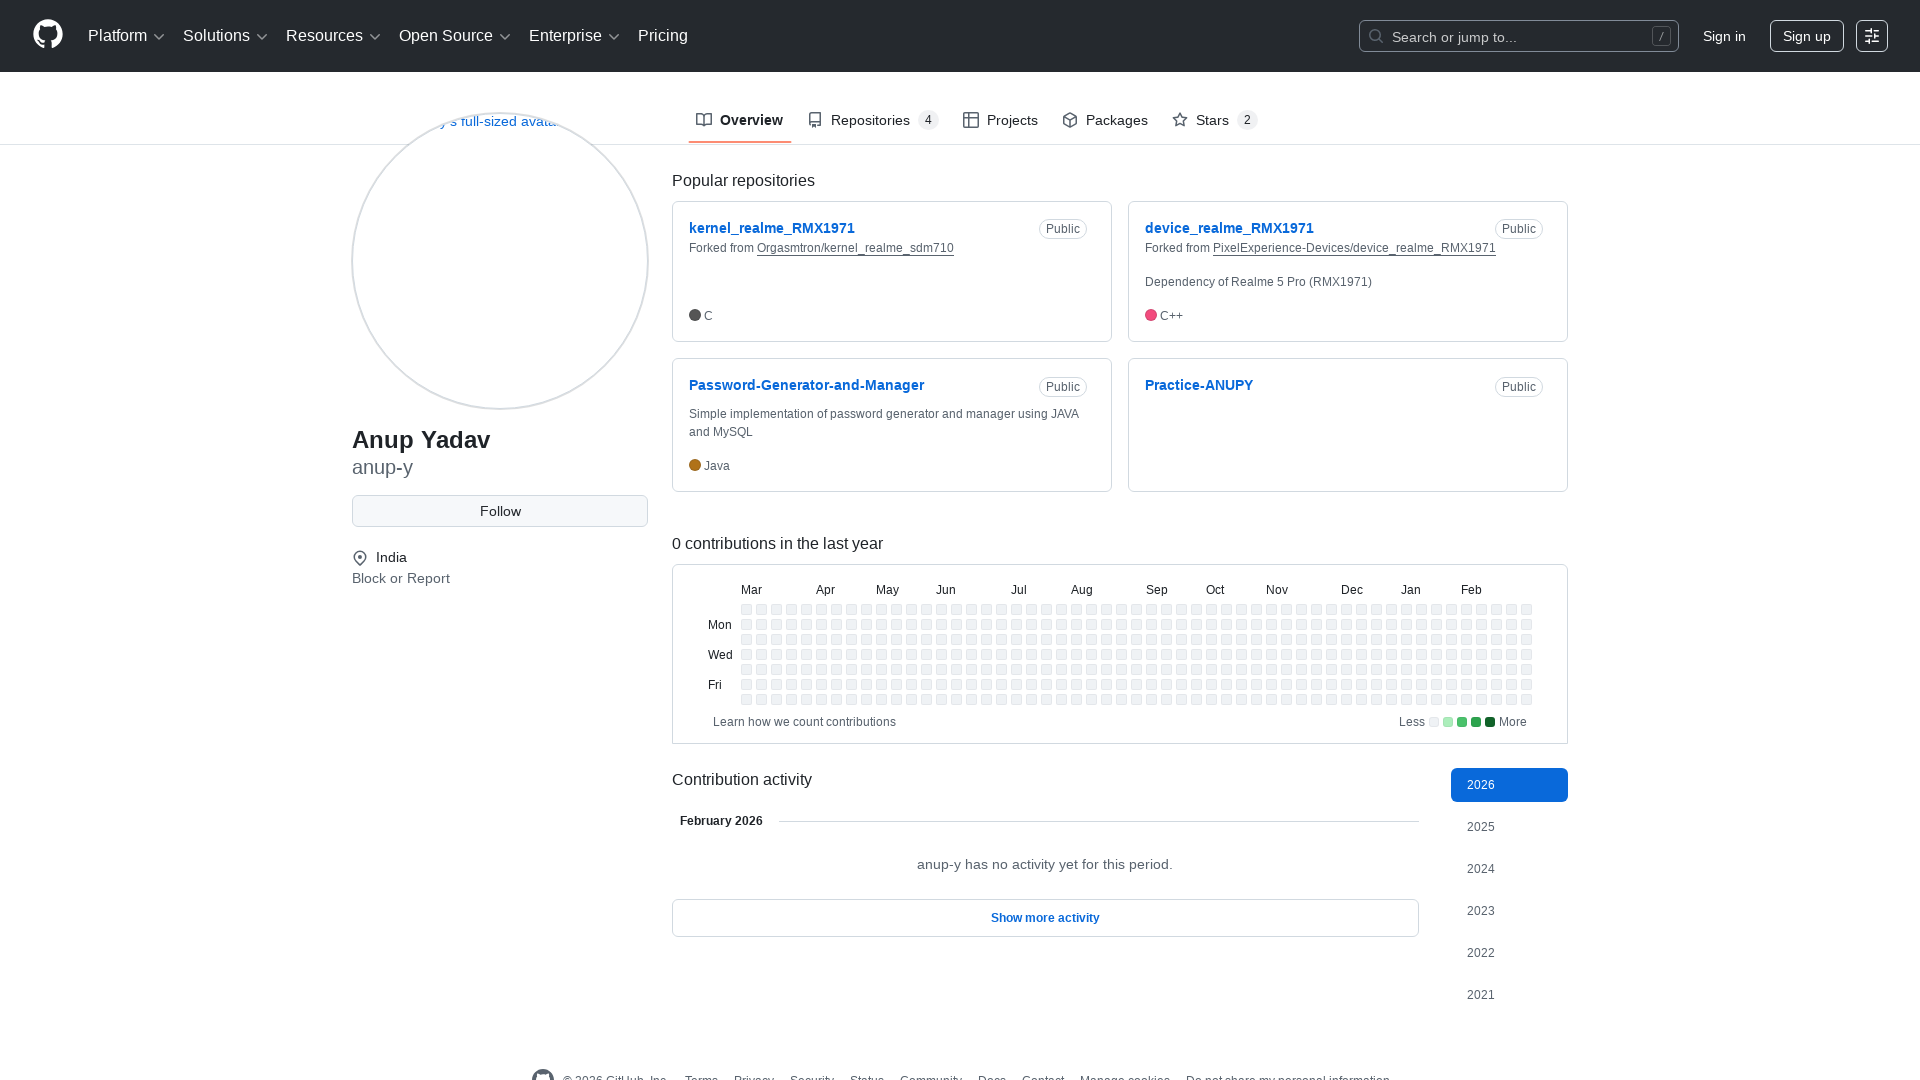

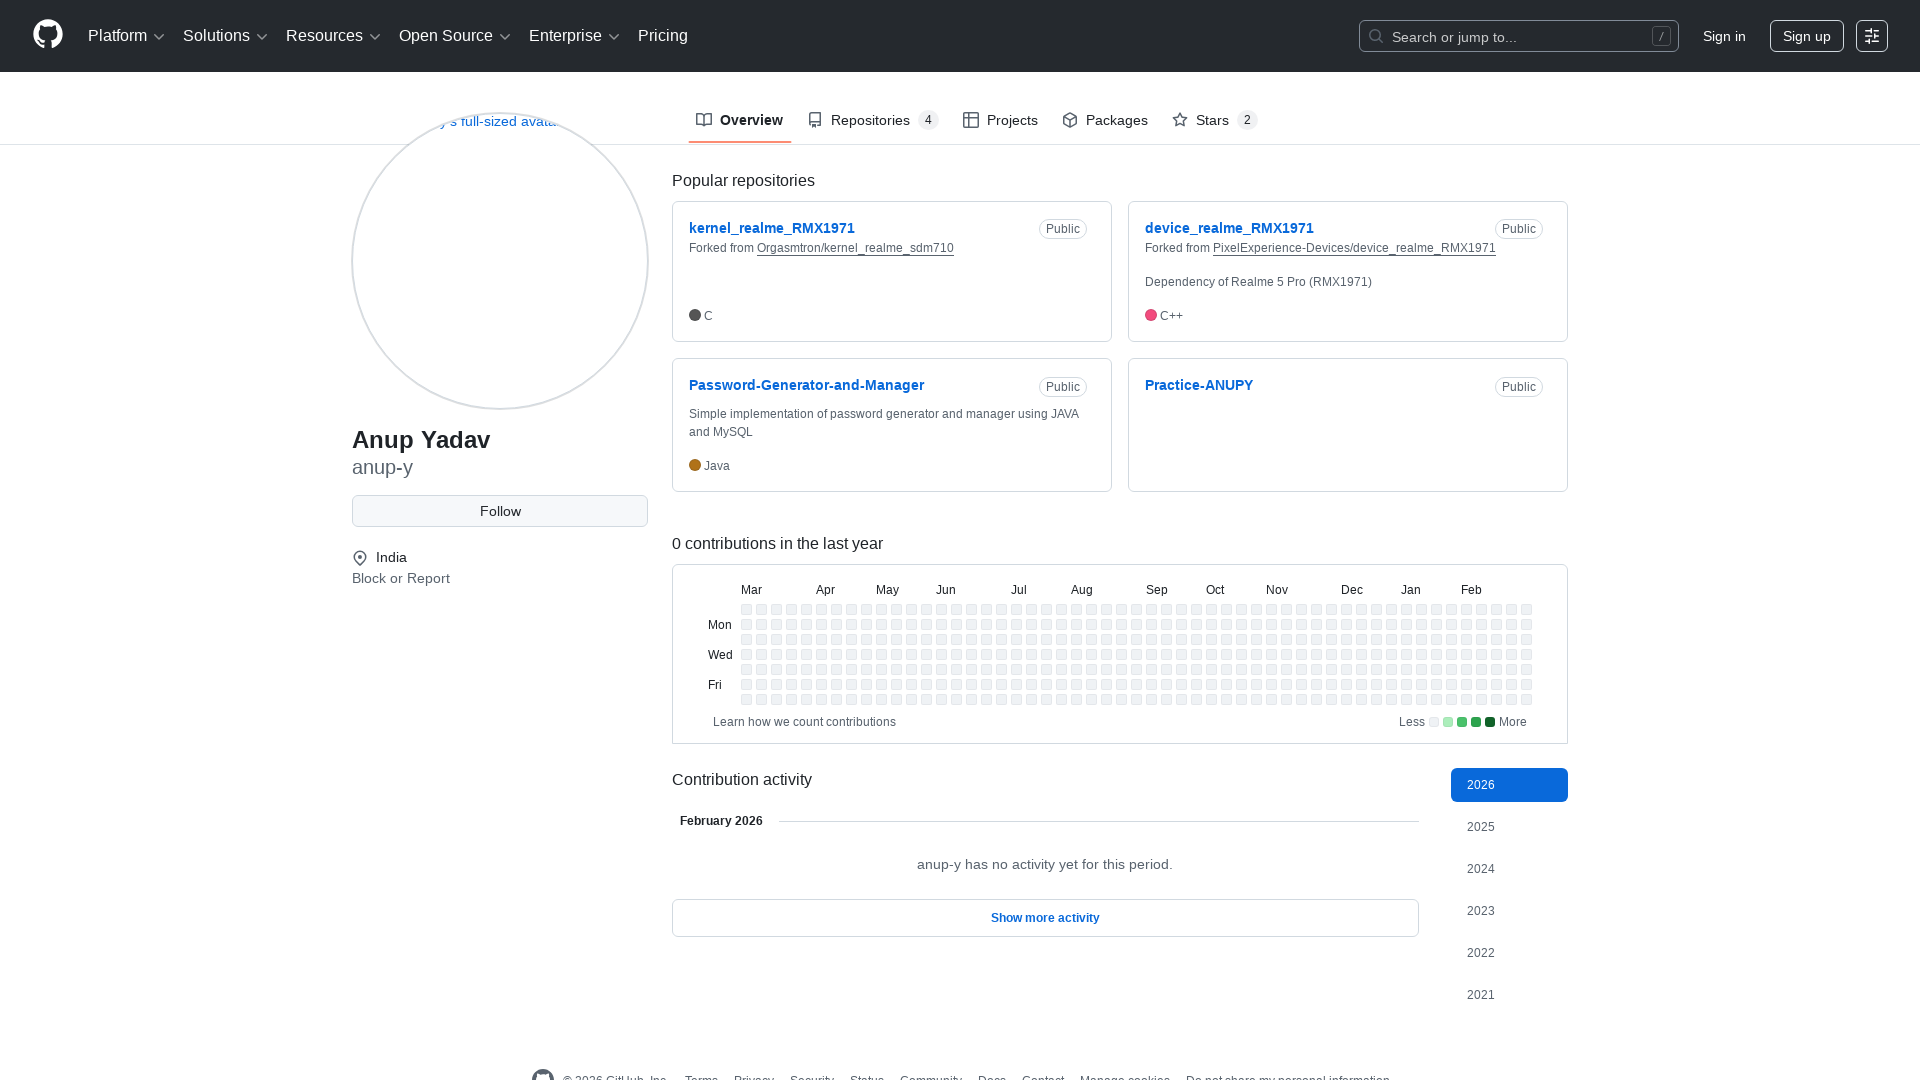